Tests drag and drop functionality on jQuery UI's droppable demo page by dragging an element and dropping it onto a target area within an iframe.

Starting URL: http://jqueryui.com/droppable/

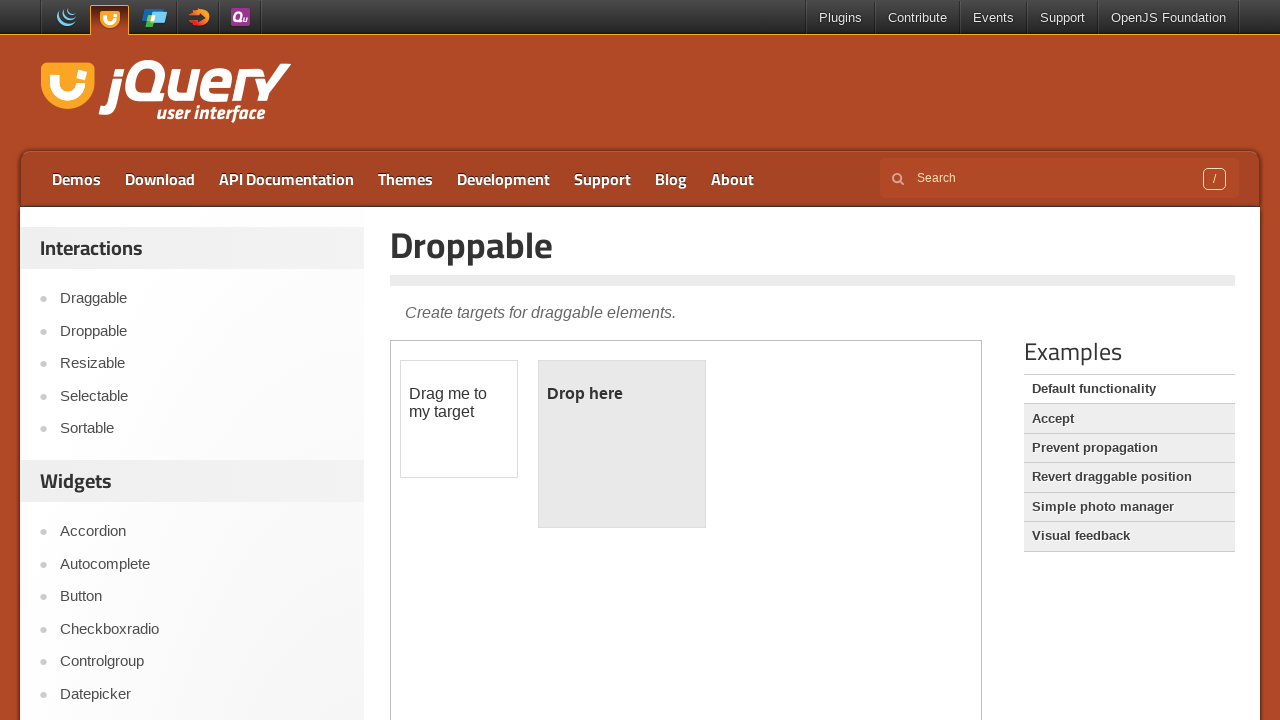

Located the demo iframe containing drag and drop elements
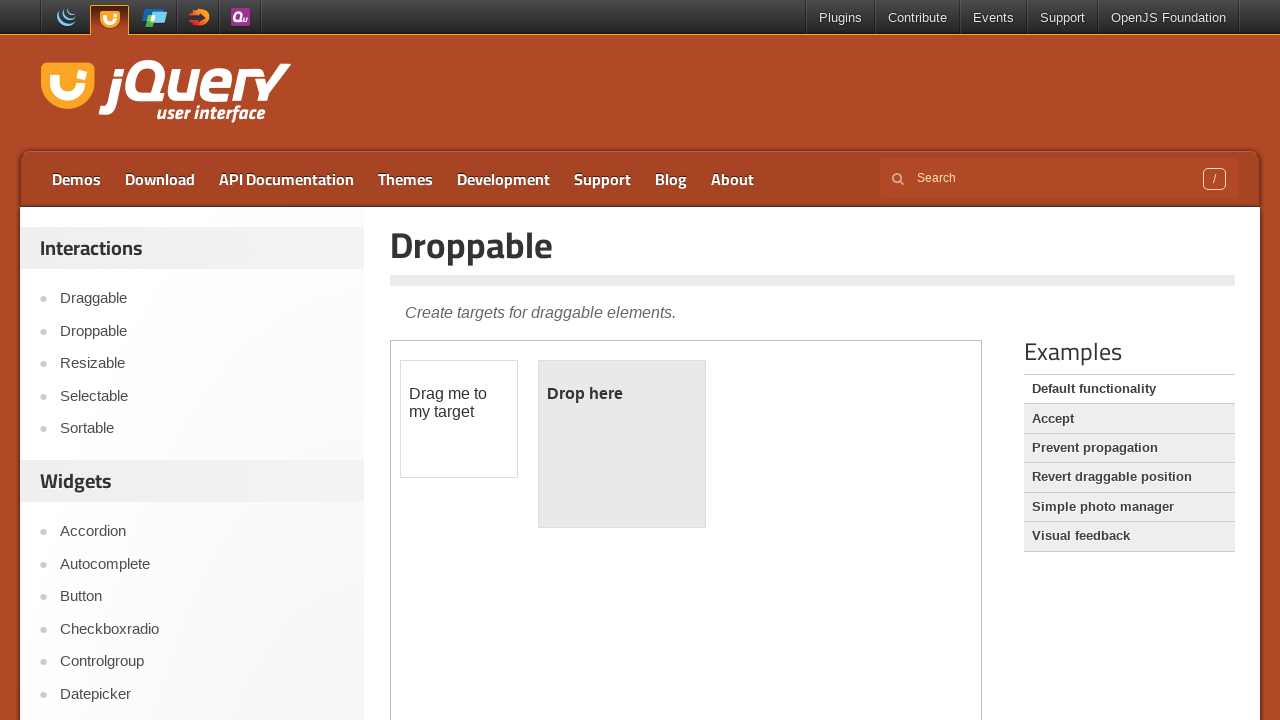

Located the draggable element within the iframe
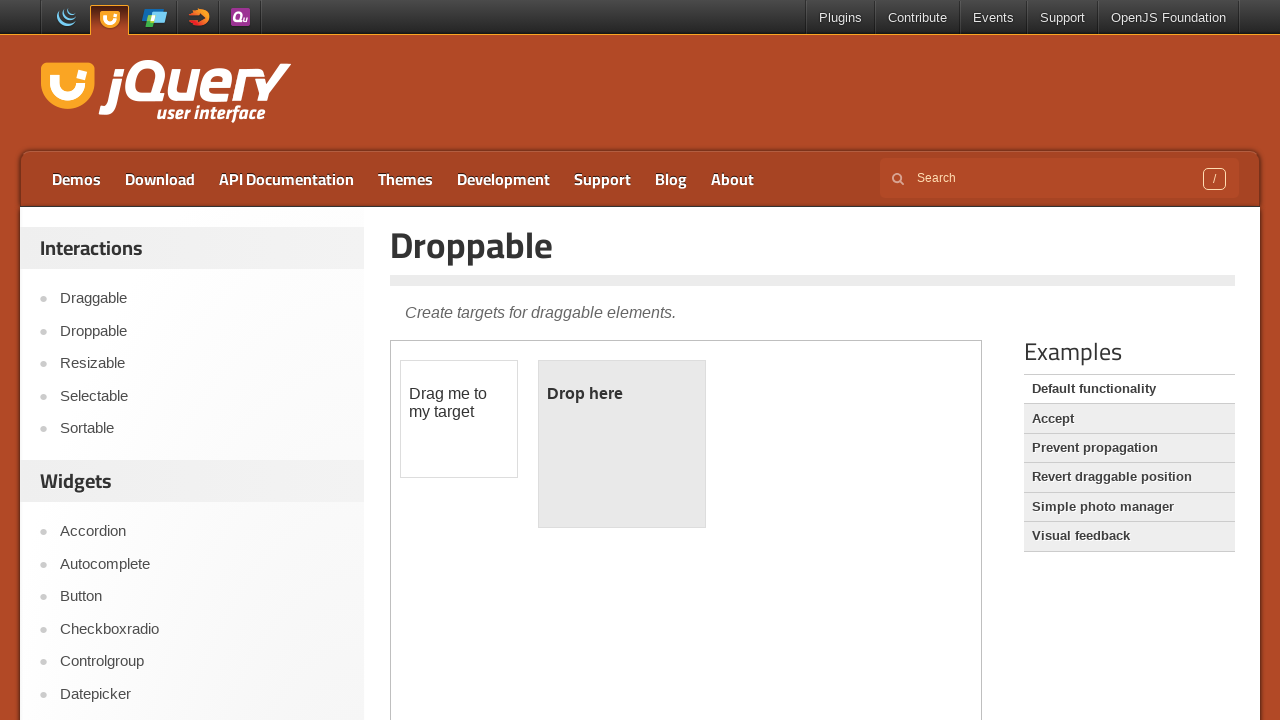

Located the droppable target element within the iframe
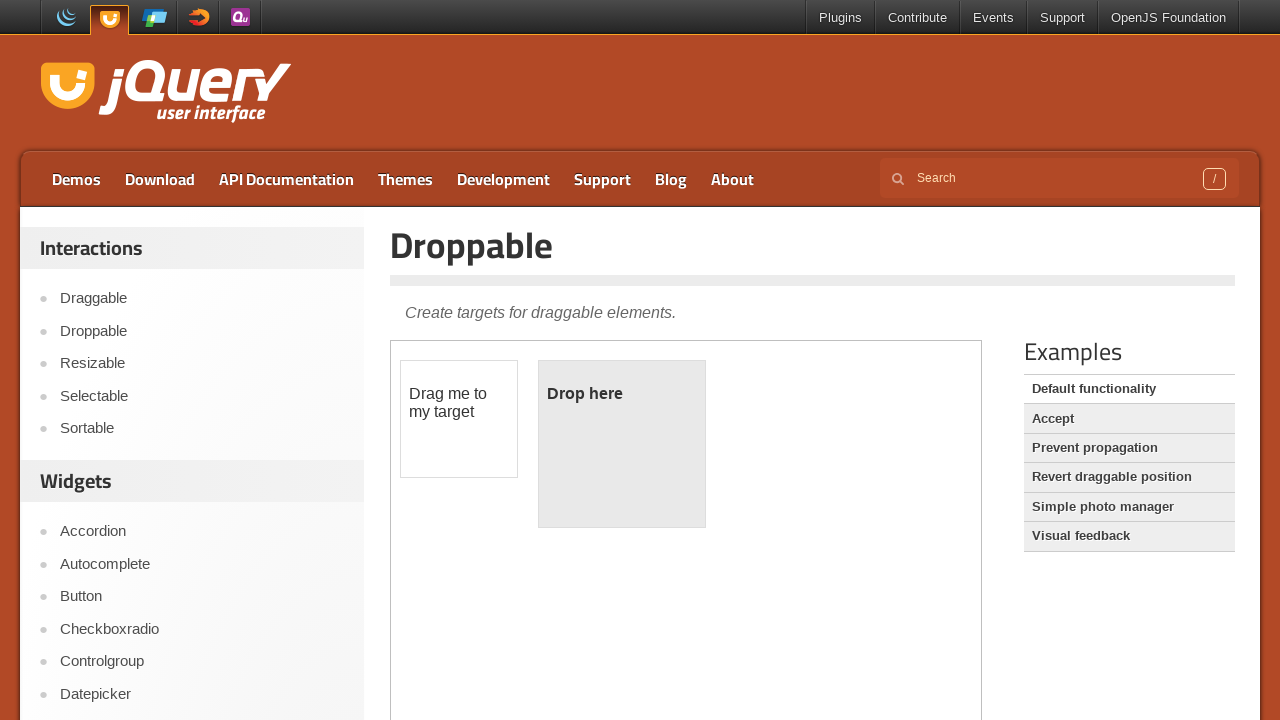

Dragged the draggable element and dropped it onto the droppable target at (622, 444)
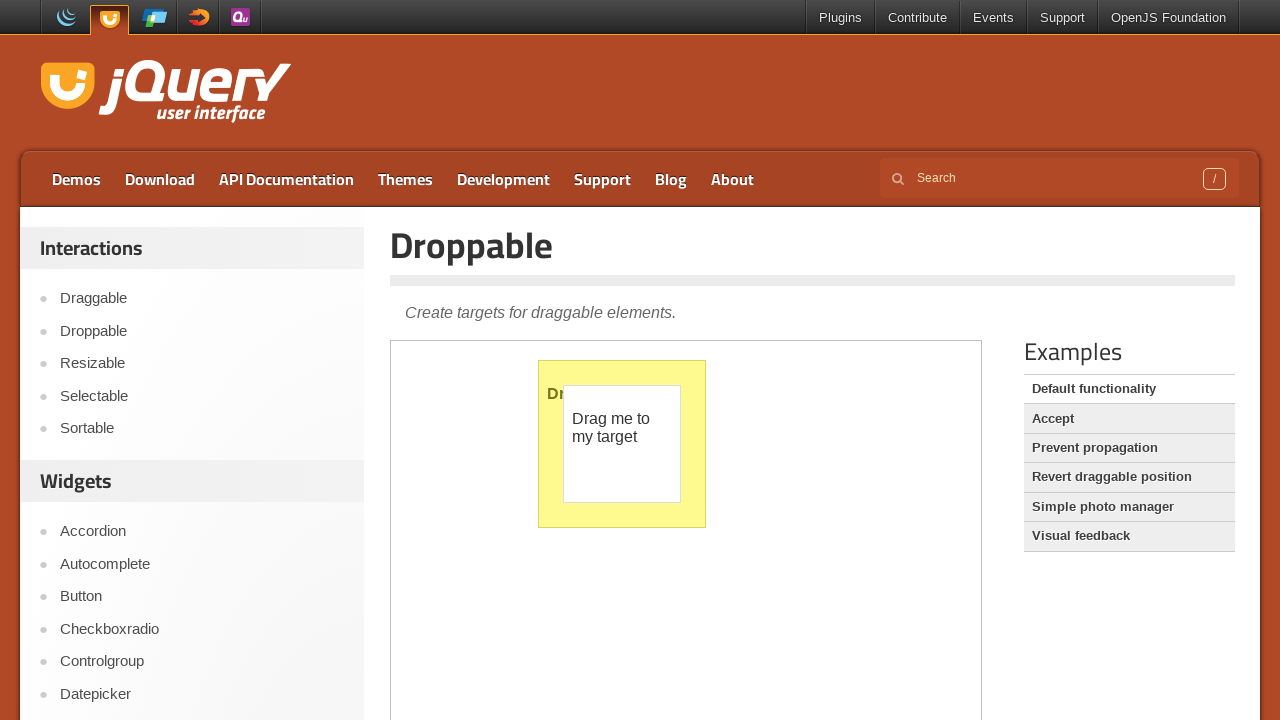

Verified that the drop was successful - droppable element now displays 'Dropped!' text
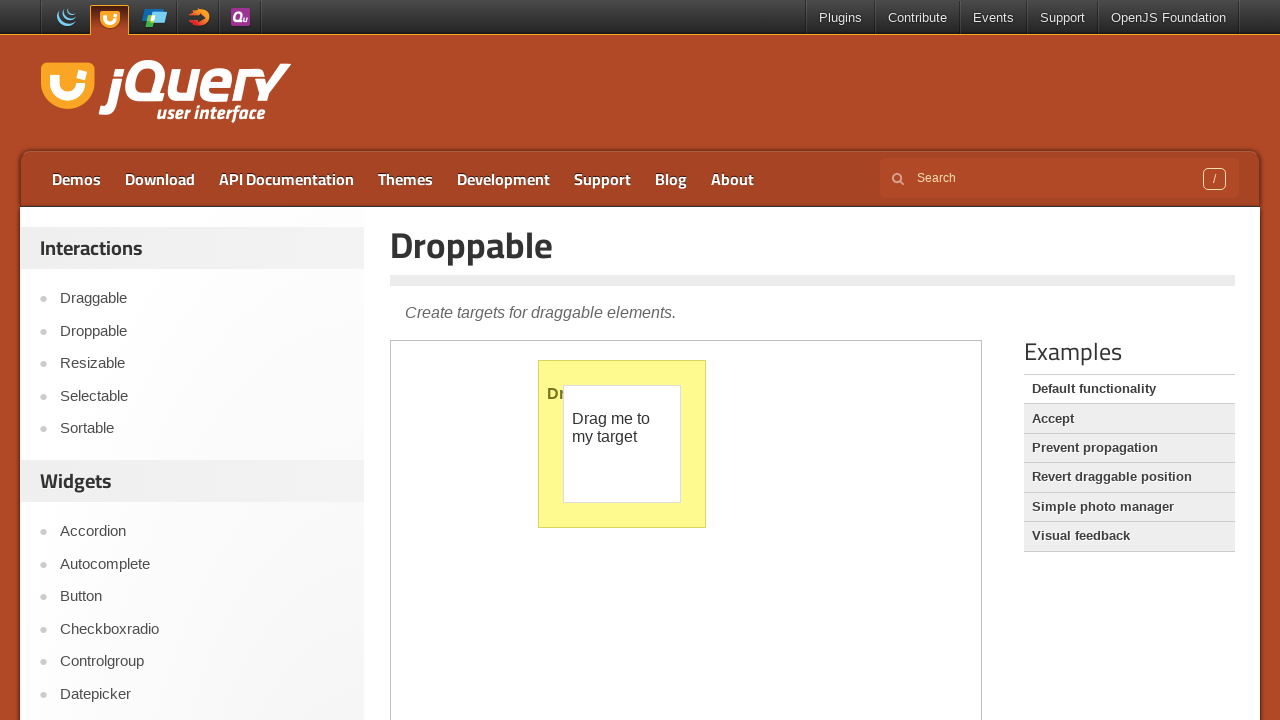

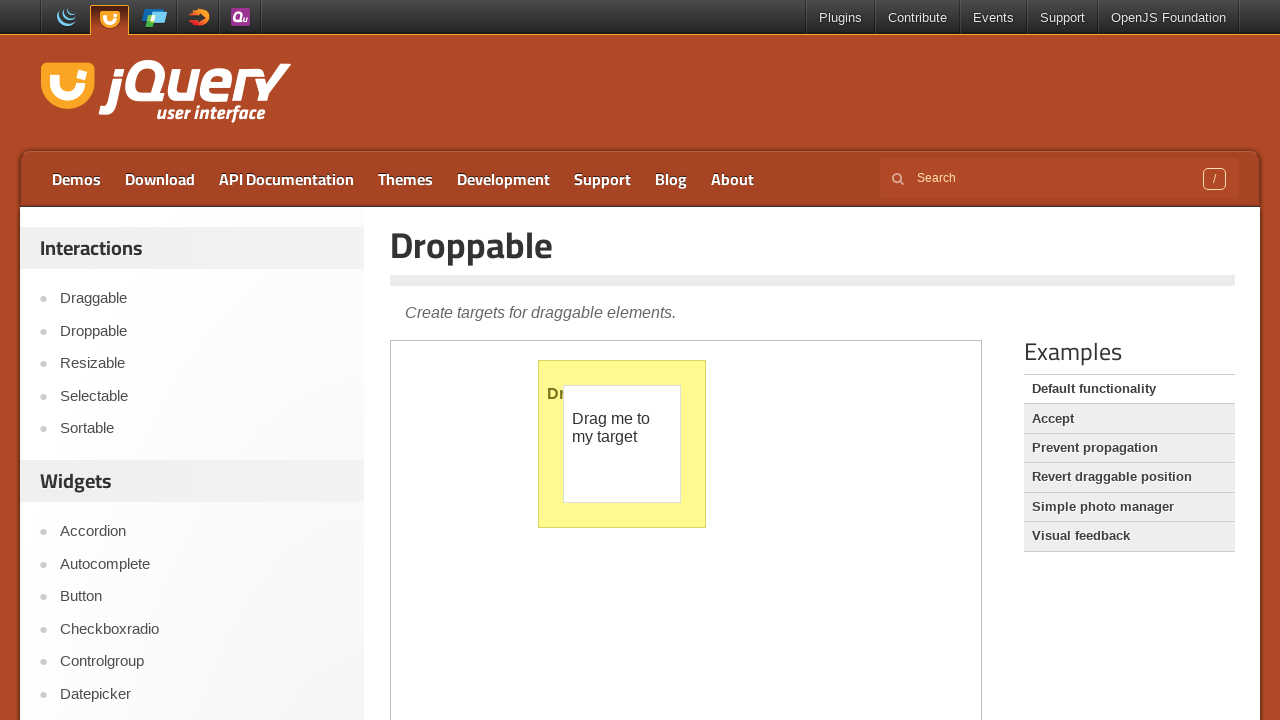